Tests login form validation with empty password, verifying the appropriate error message is displayed

Starting URL: https://anatoly-karpovich.github.io/demo-login-form/

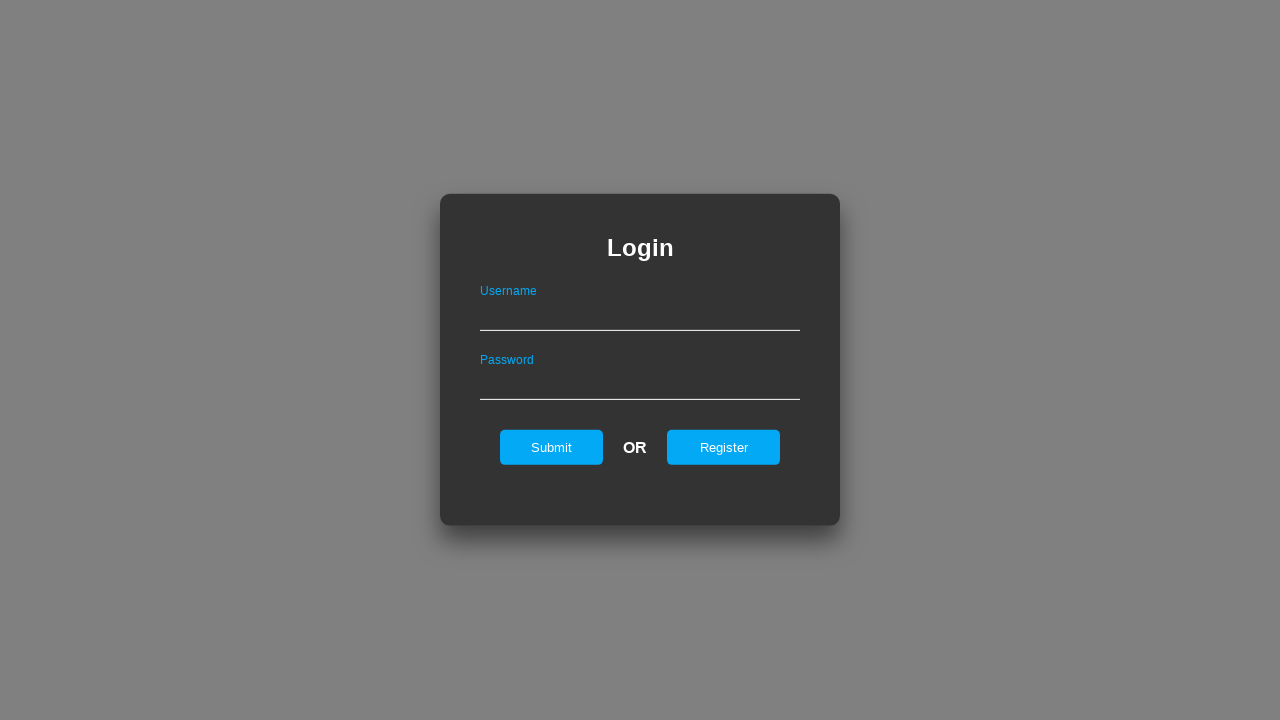

Login form loaded and visible
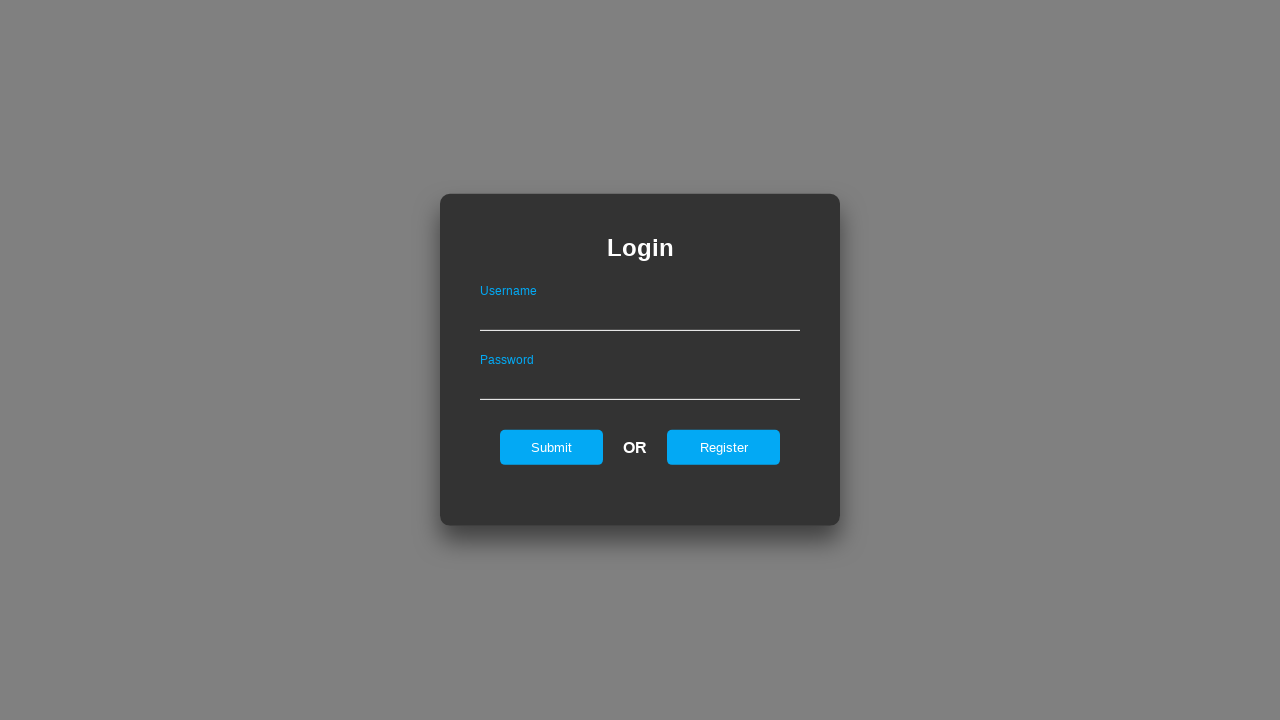

Entered email 'test@gmail.com' in username field on #userName
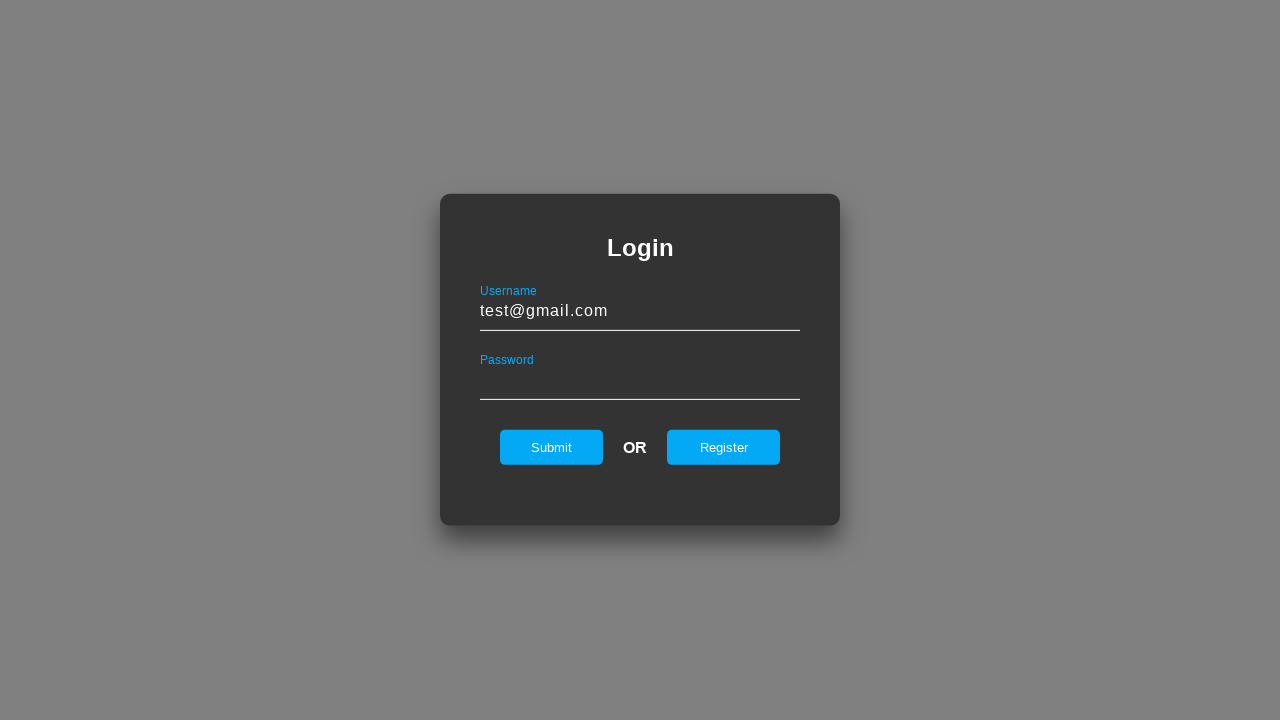

Left password field empty on #password
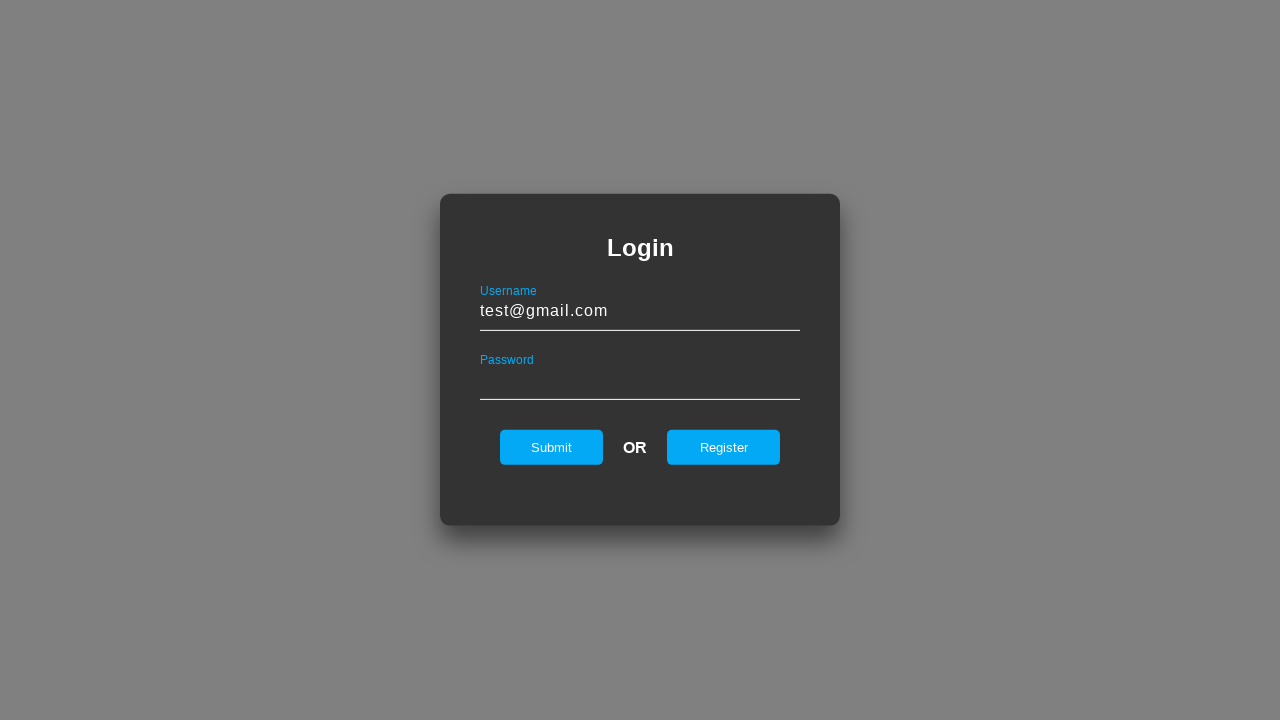

Clicked submit button to attempt login with empty password at (552, 447) on #submit
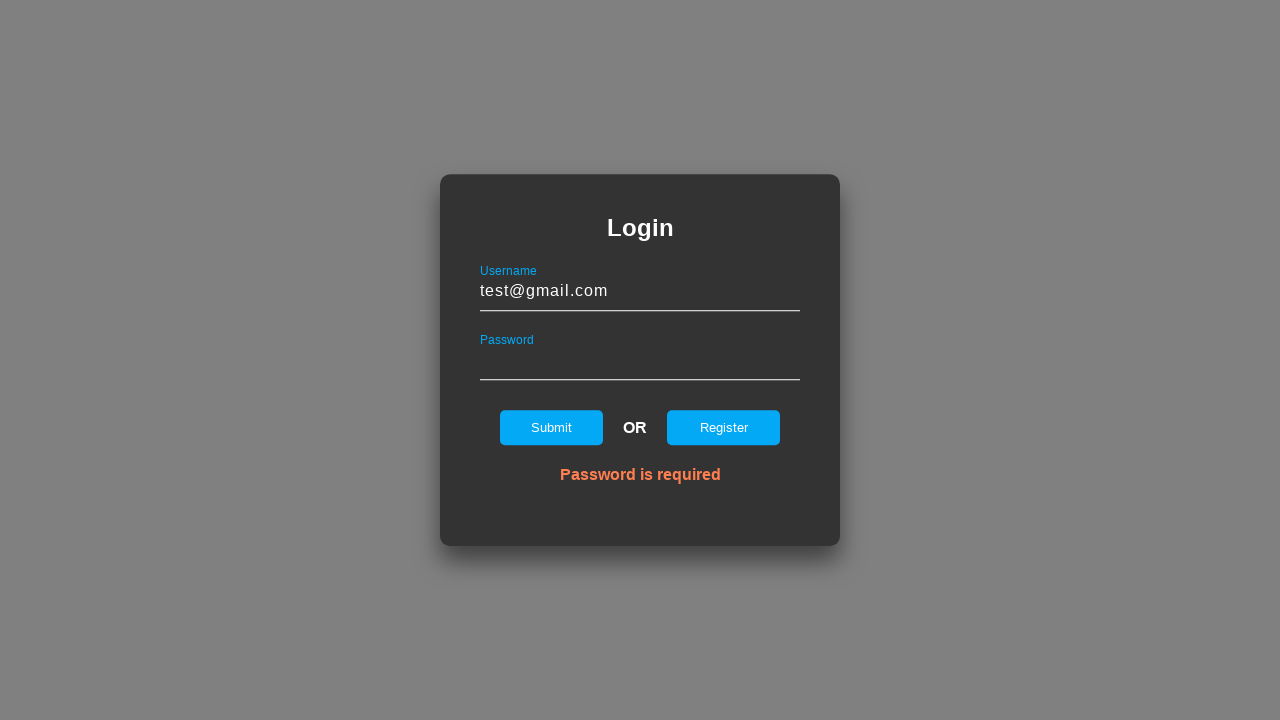

Validation error message appeared
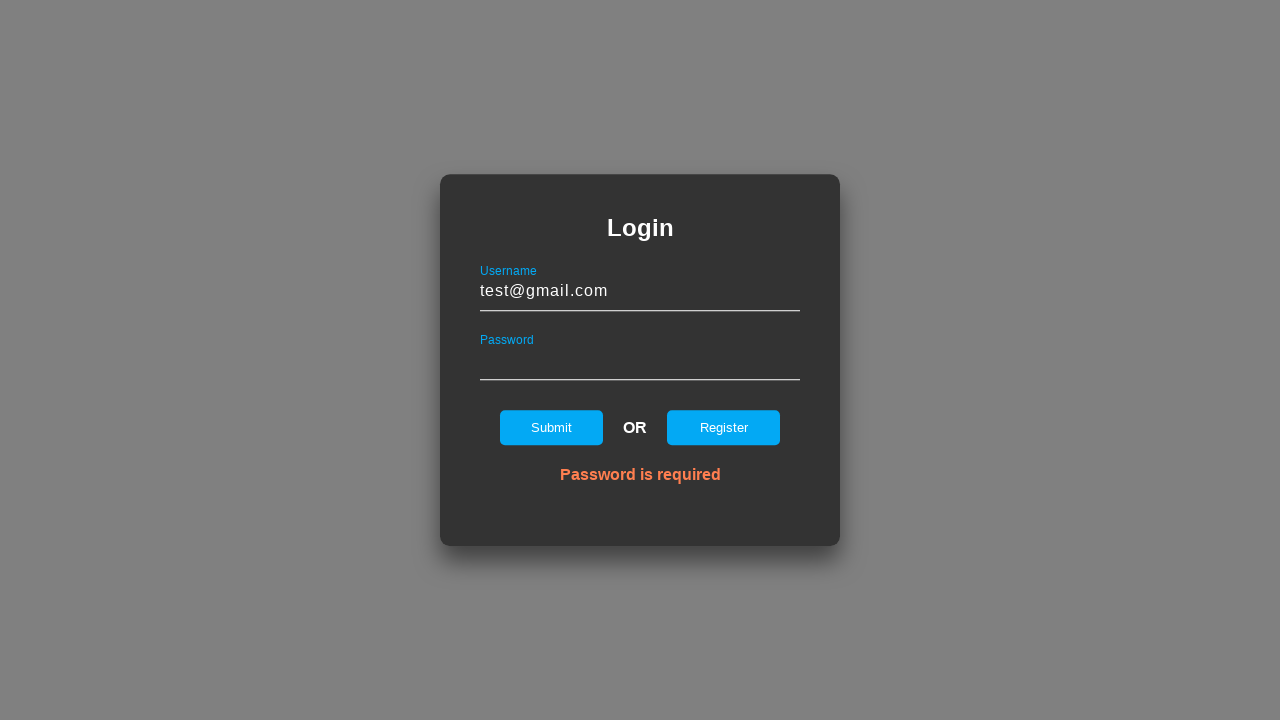

Verified that error message displays 'Password is required'
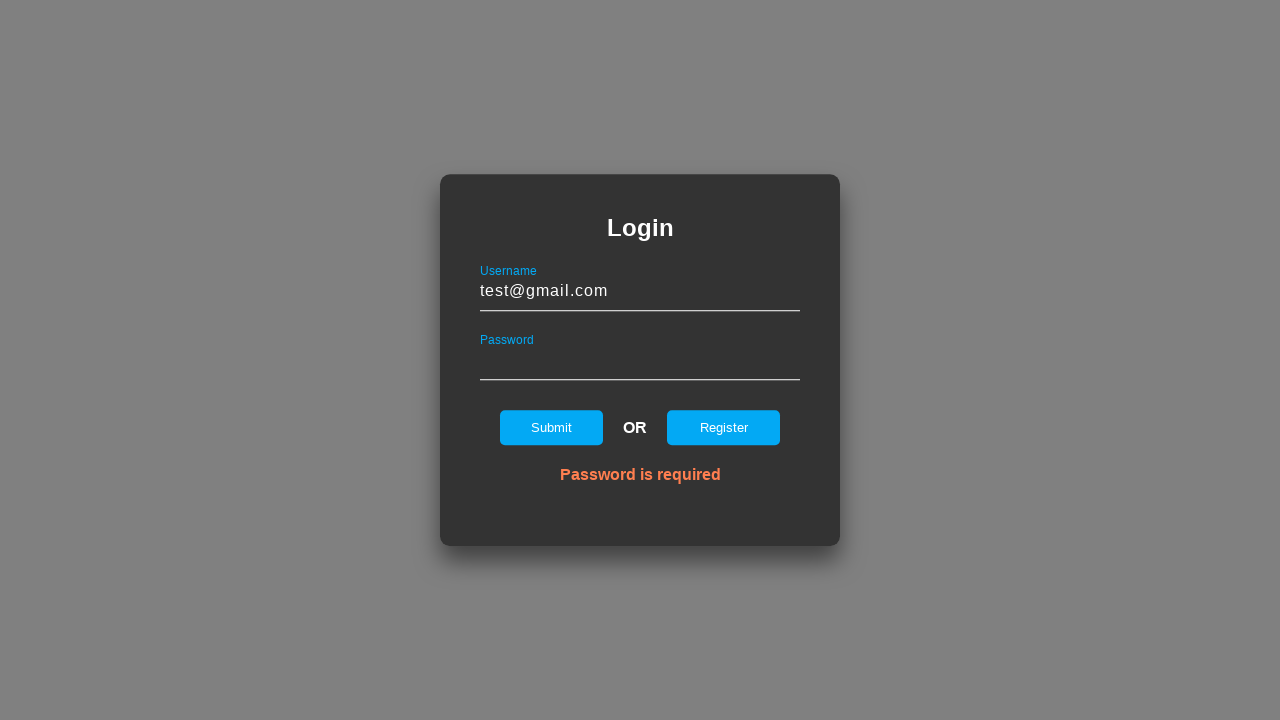

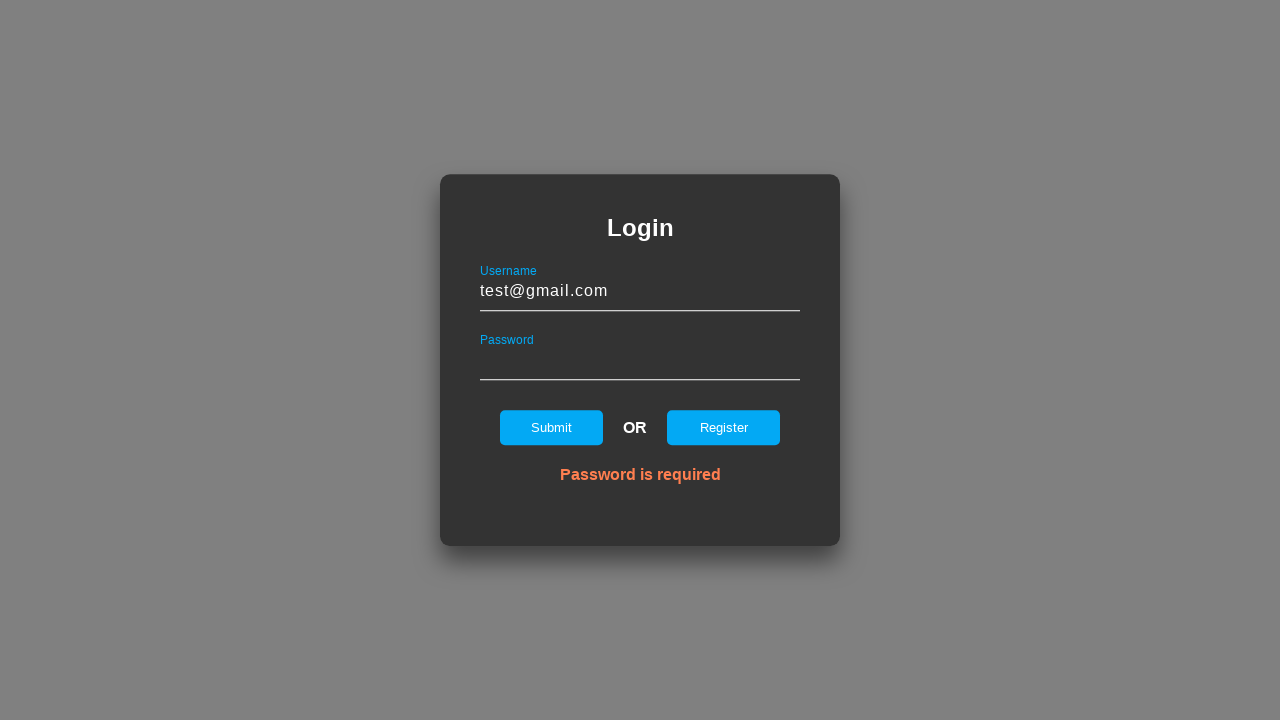